Navigates to Rediff mail login page and clicks on the "Forgot Password?" link

Starting URL: https://mail.rediff.com/cgi-bin/login.cgi

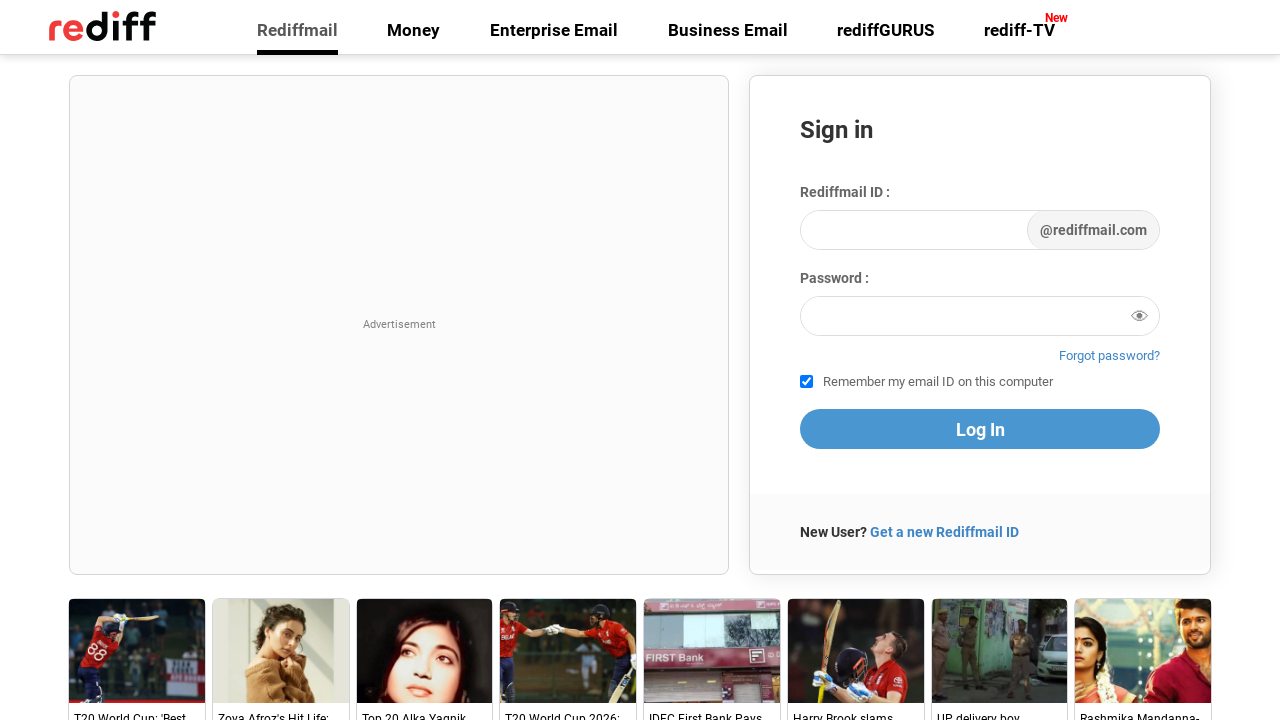

Navigated to Rediff mail login page
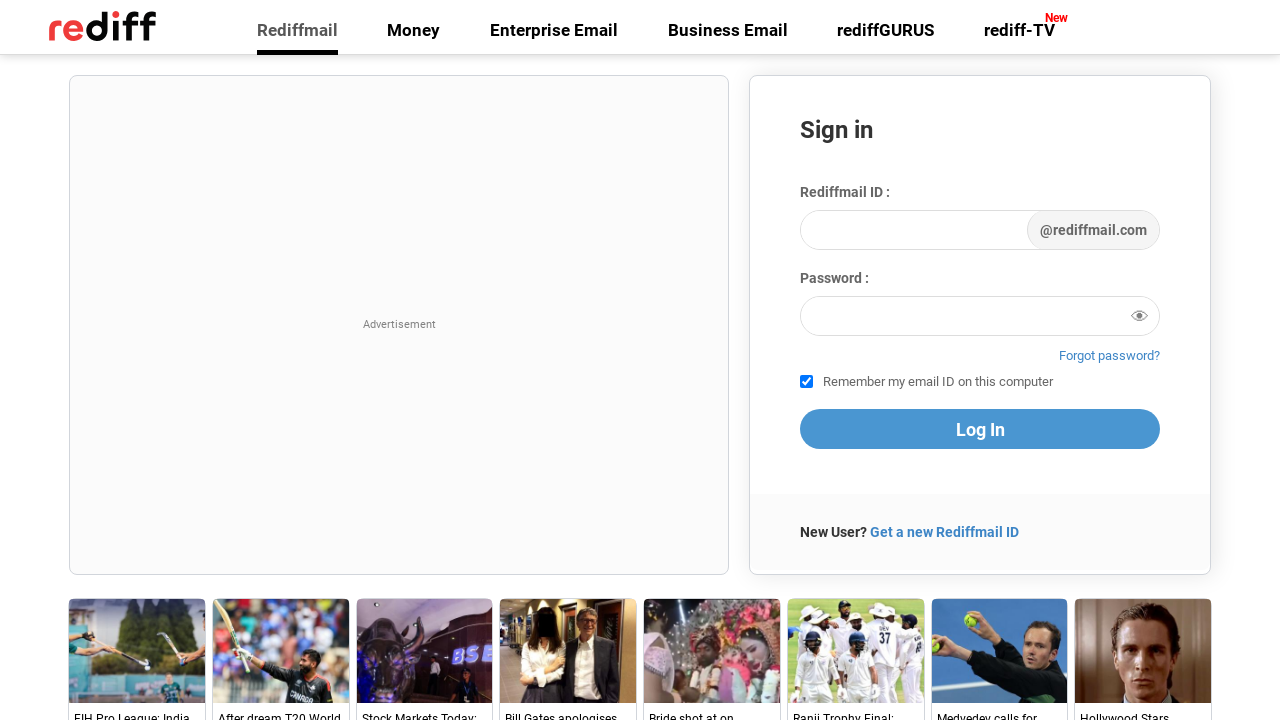

Clicked on the 'Forgot Password?' link at (1110, 356) on text=Forgot Password?
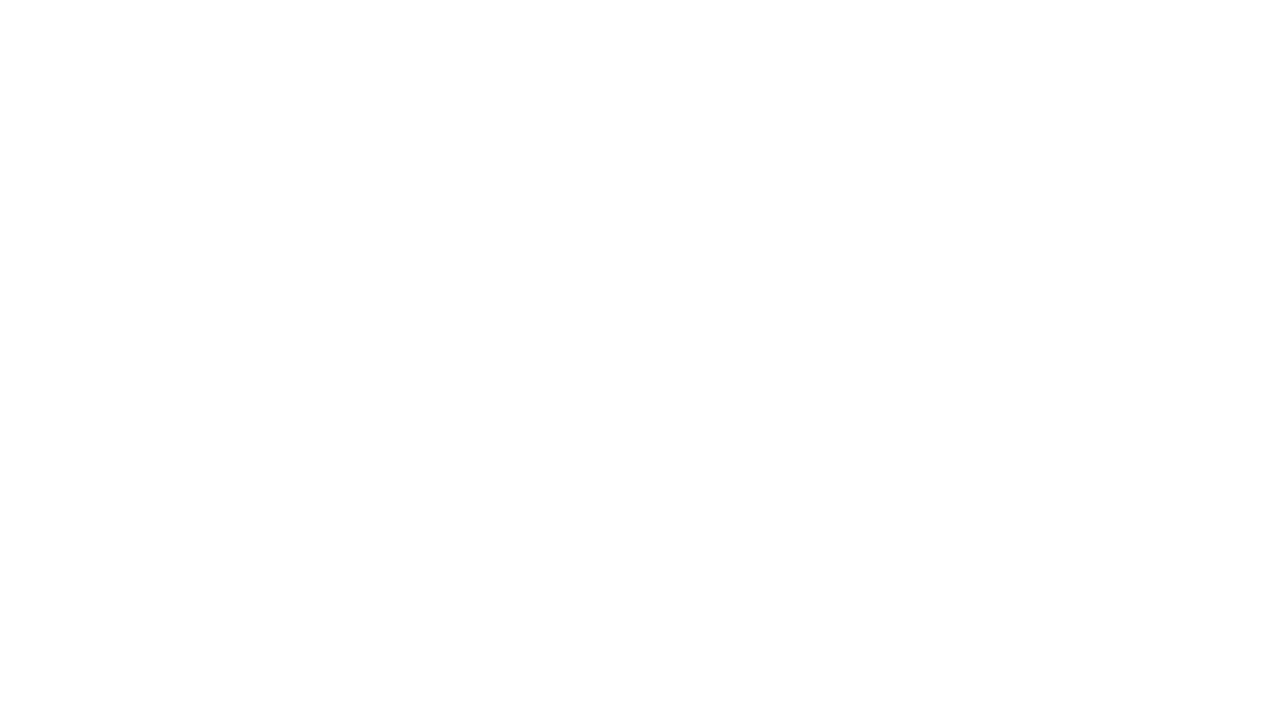

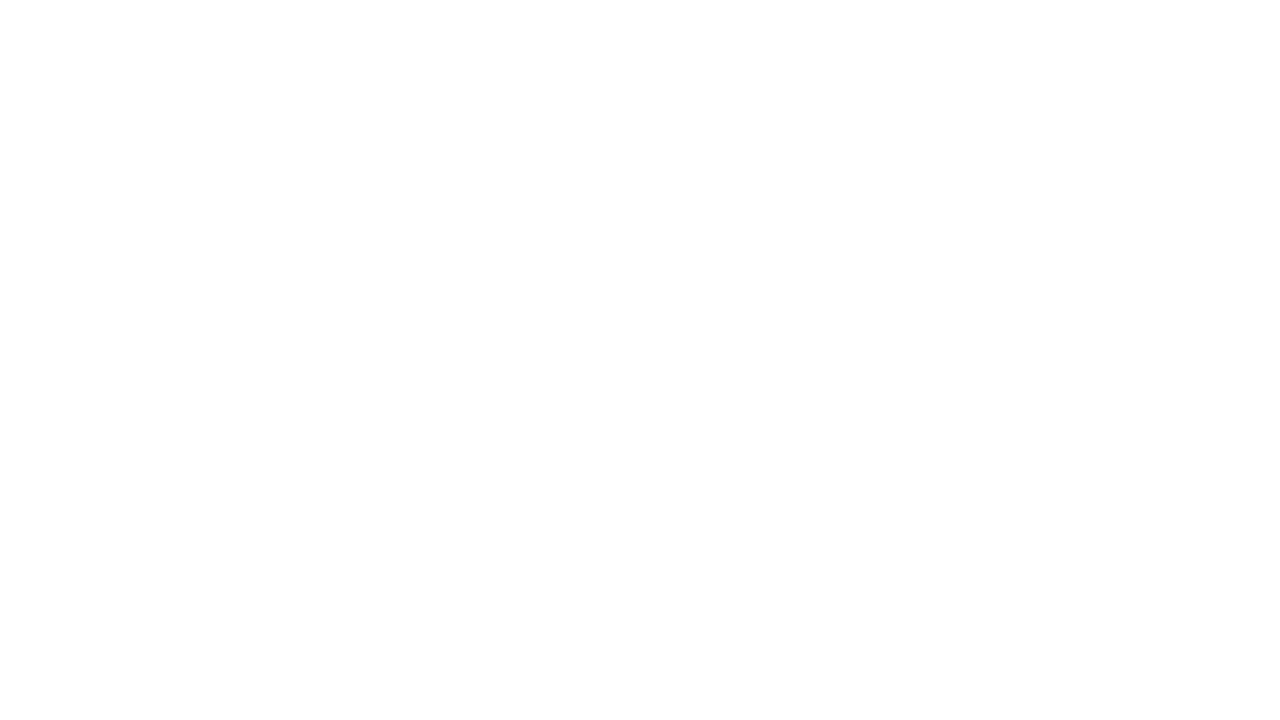